Intercepts the real API response, adds custom items (Isaac, Barraza) to the fruit list, and verifies the added items appear on the page

Starting URL: https://demo.playwright.dev/api-mocking

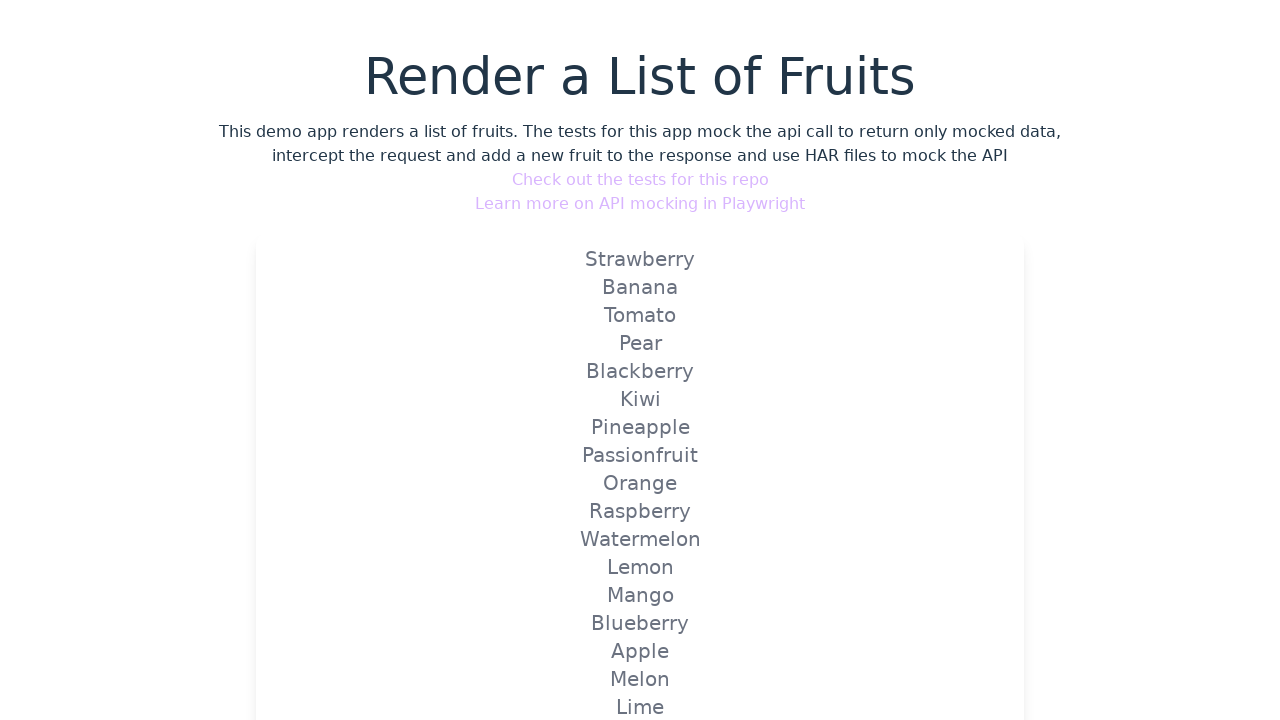

Set up API route handler to intercept fruit list and add Isaac and Barraza items
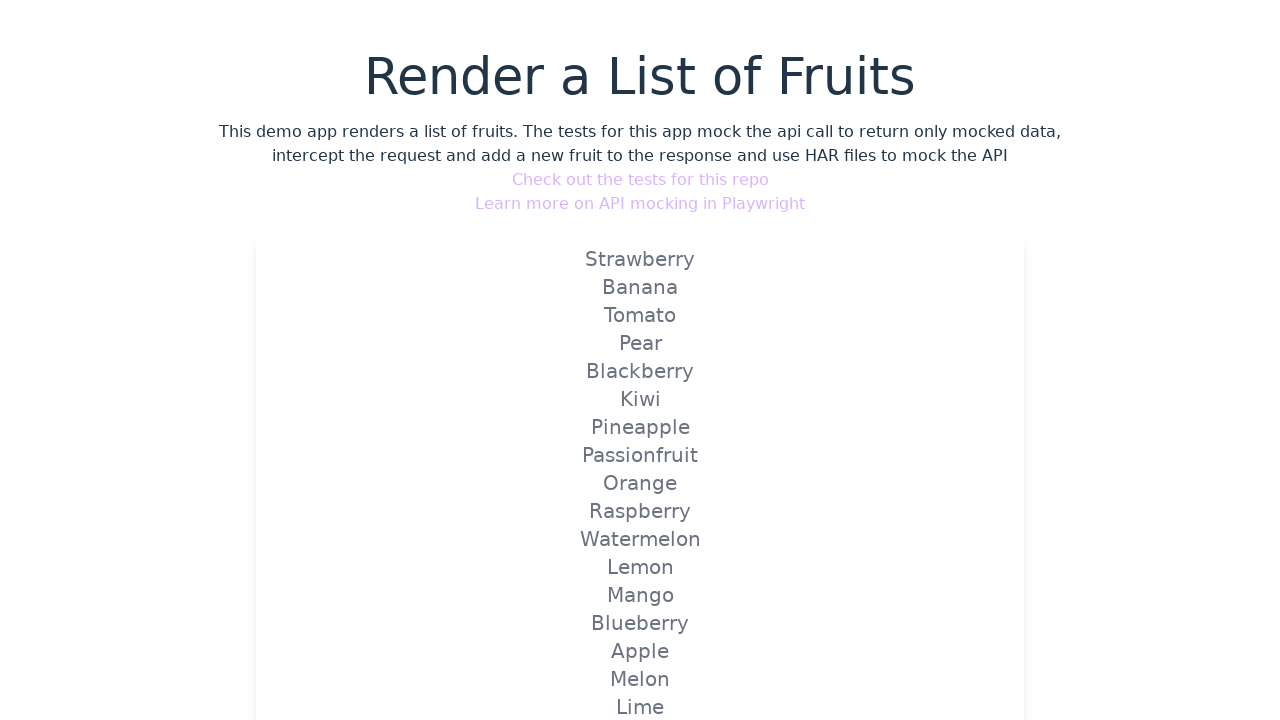

Navigated to API mocking demo page
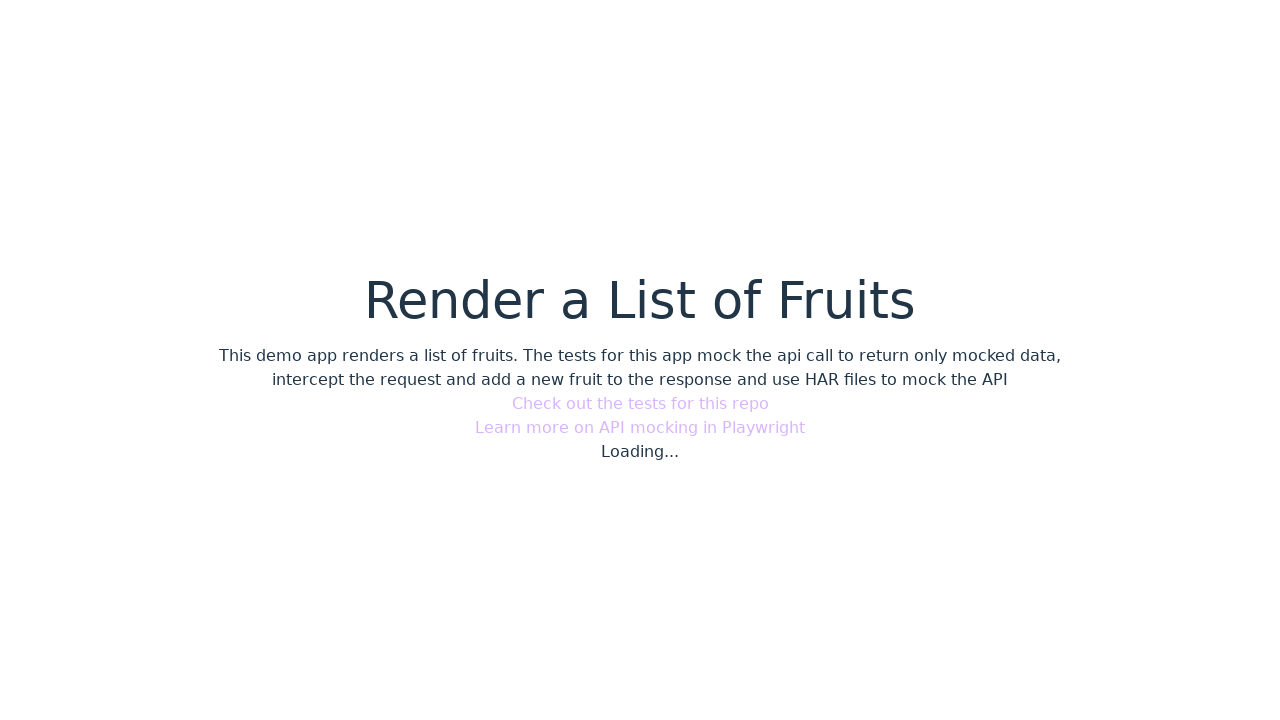

Verified that custom item 'Isaac' is visible on the page
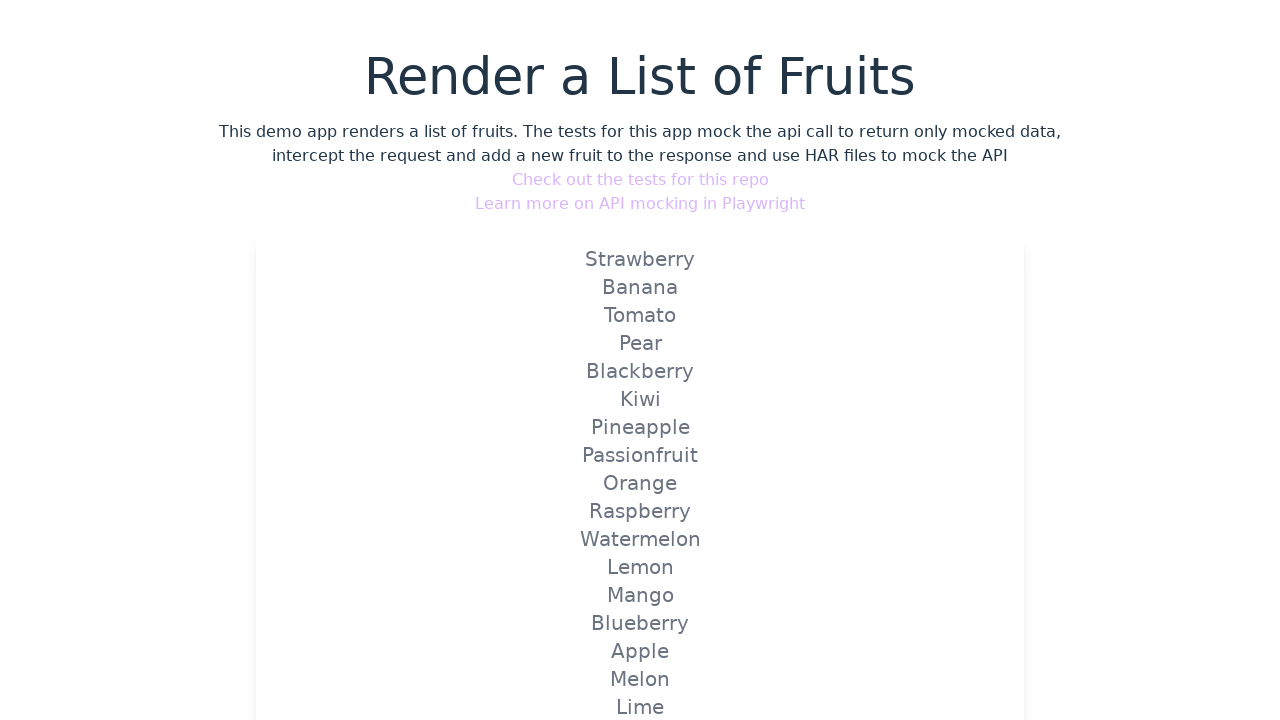

Verified that custom item 'Barraza' is visible on the page
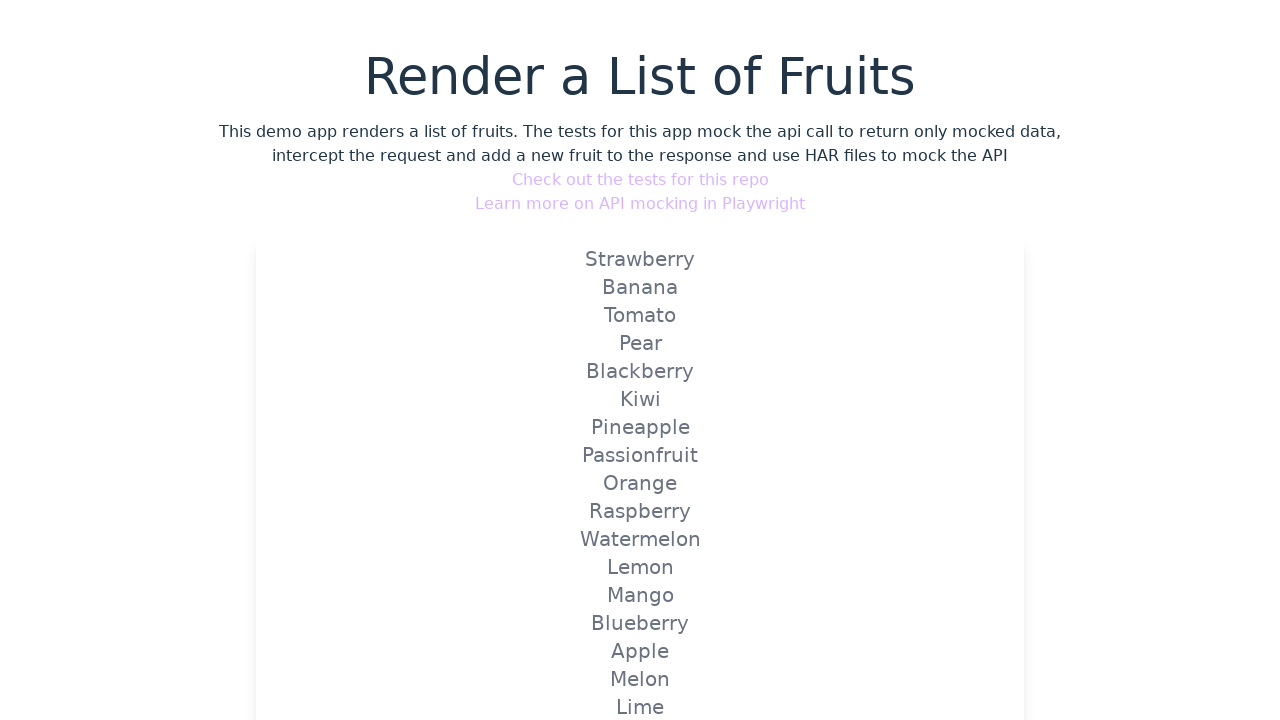

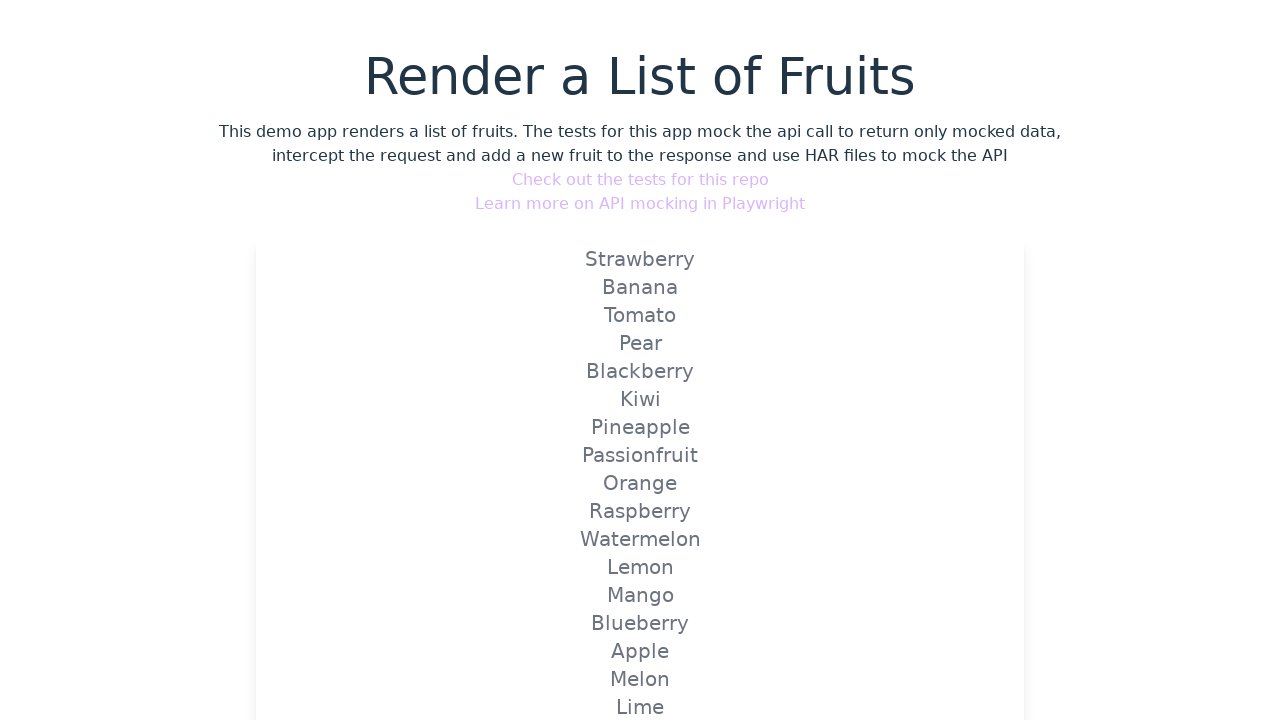